Tests iframe interaction on W3Schools by clicking "Try it Yourself" link, switching to a new window and iframe, clicking a button that triggers an alert, accepting the alert, and navigating back.

Starting URL: https://www.w3schools.com/js/js_popup.asp

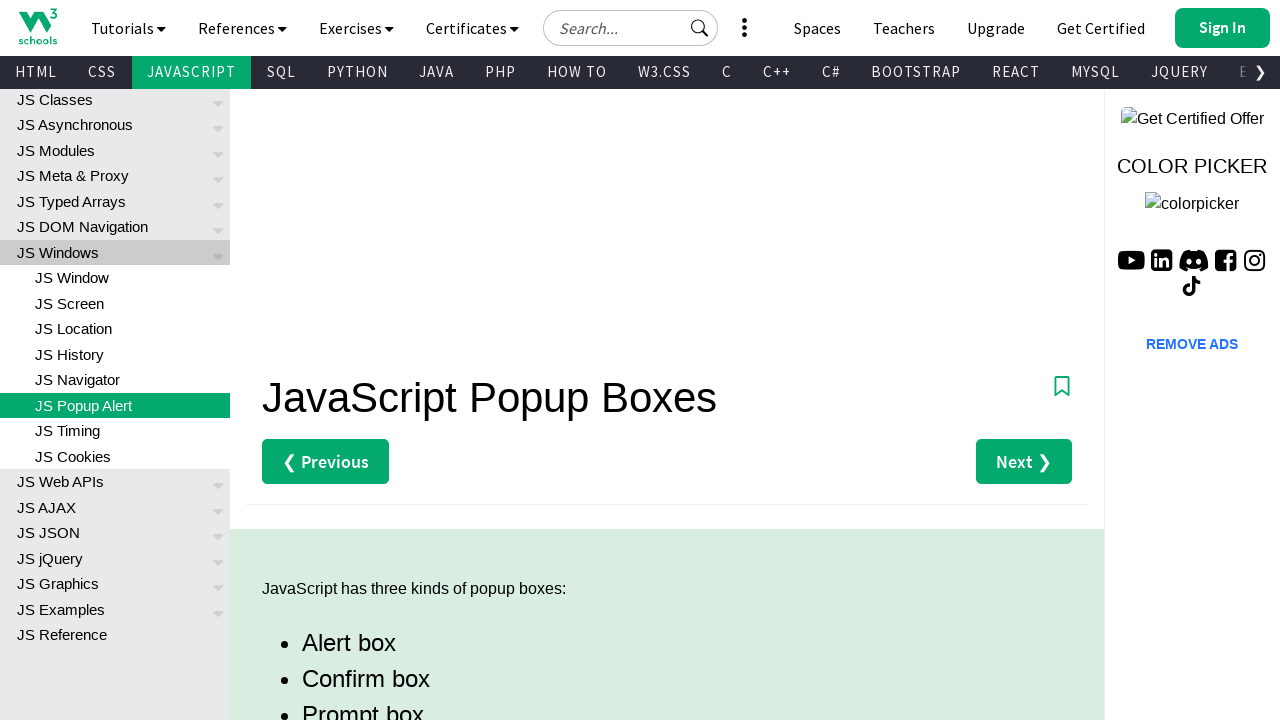

Clicked the first 'Try it Yourself' link at (334, 360) on (//a[text()='Try it Yourself »'])[1]
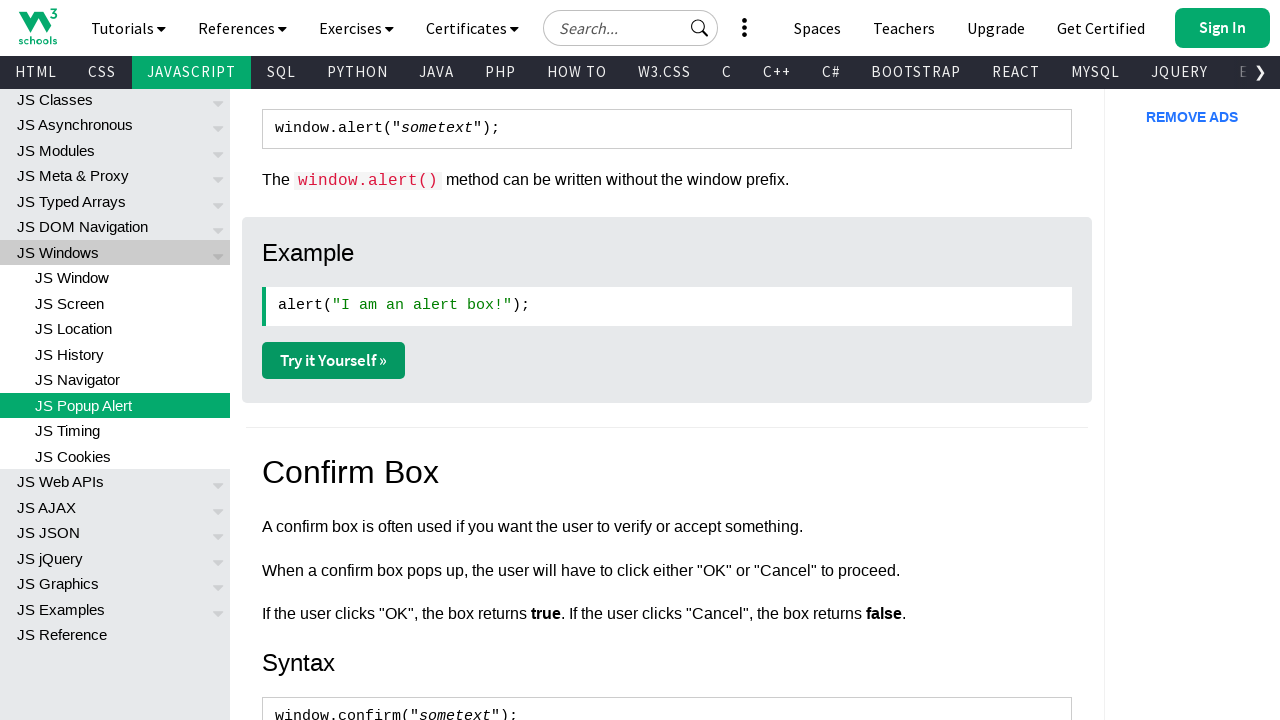

Clicked 'Try it Yourself' link and new page started opening at (334, 360) on (//a[text()='Try it Yourself »'])[1]
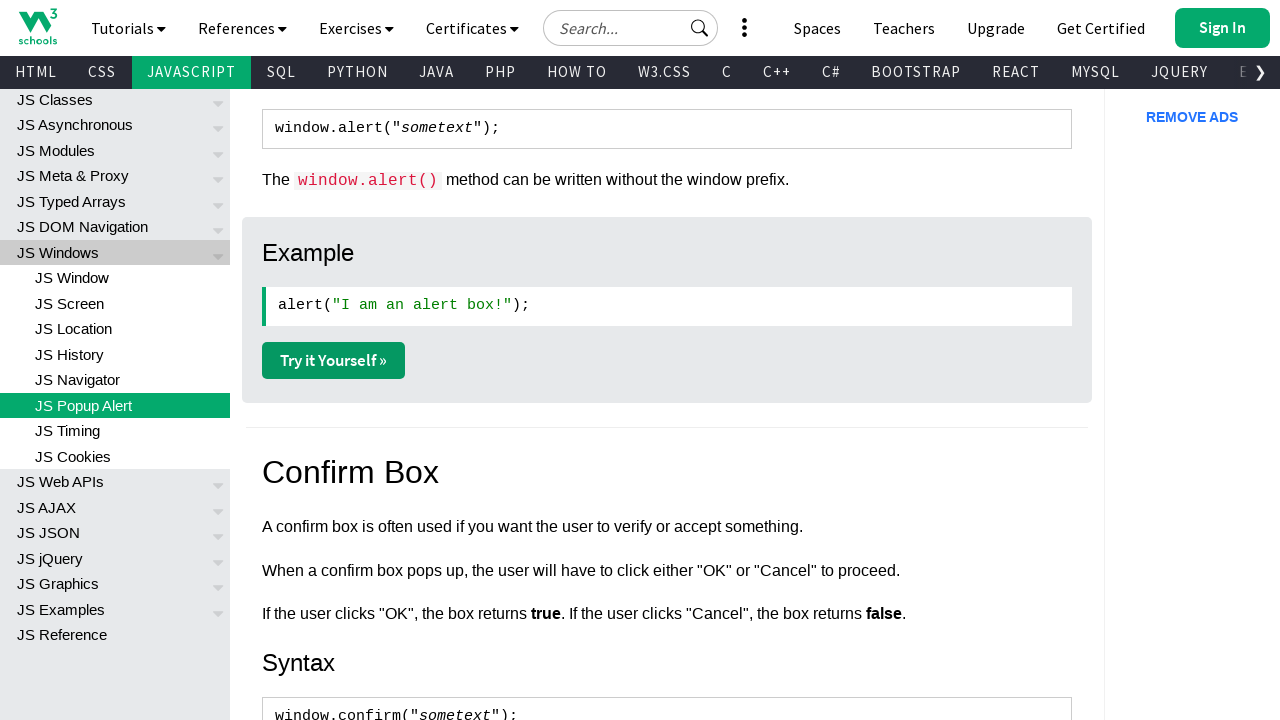

New page loaded completely
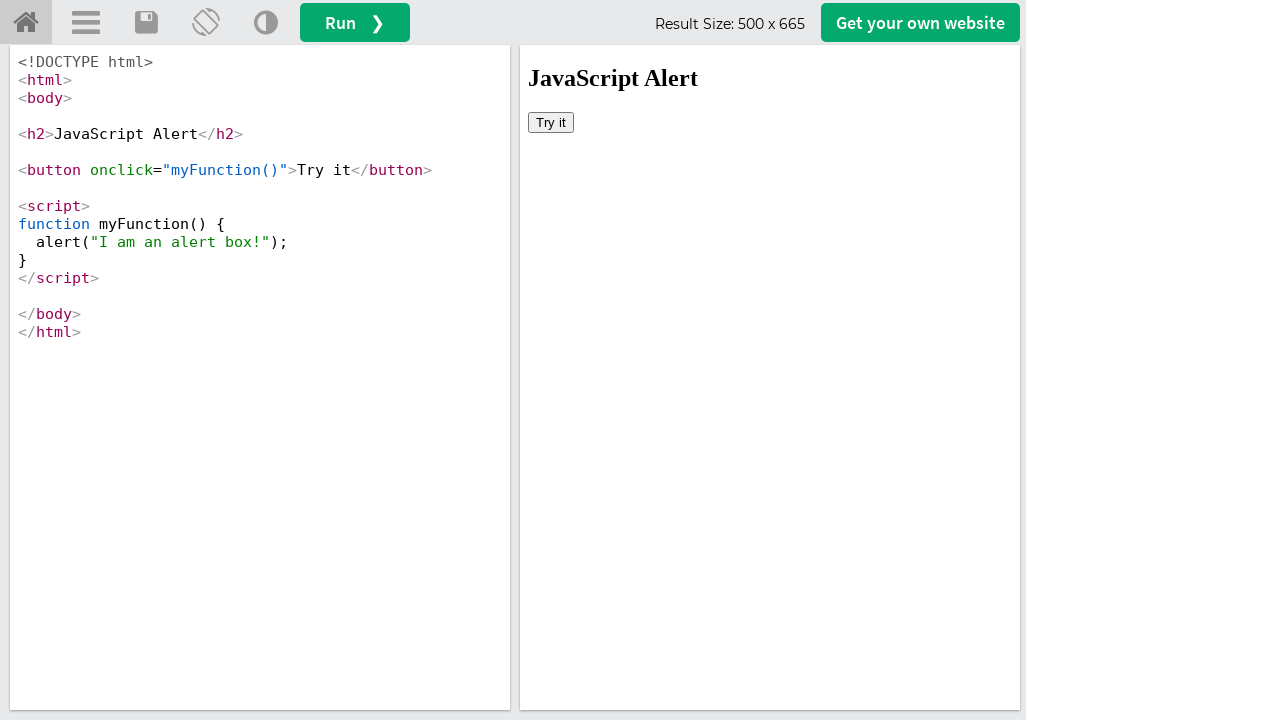

Located the iframeResult frame
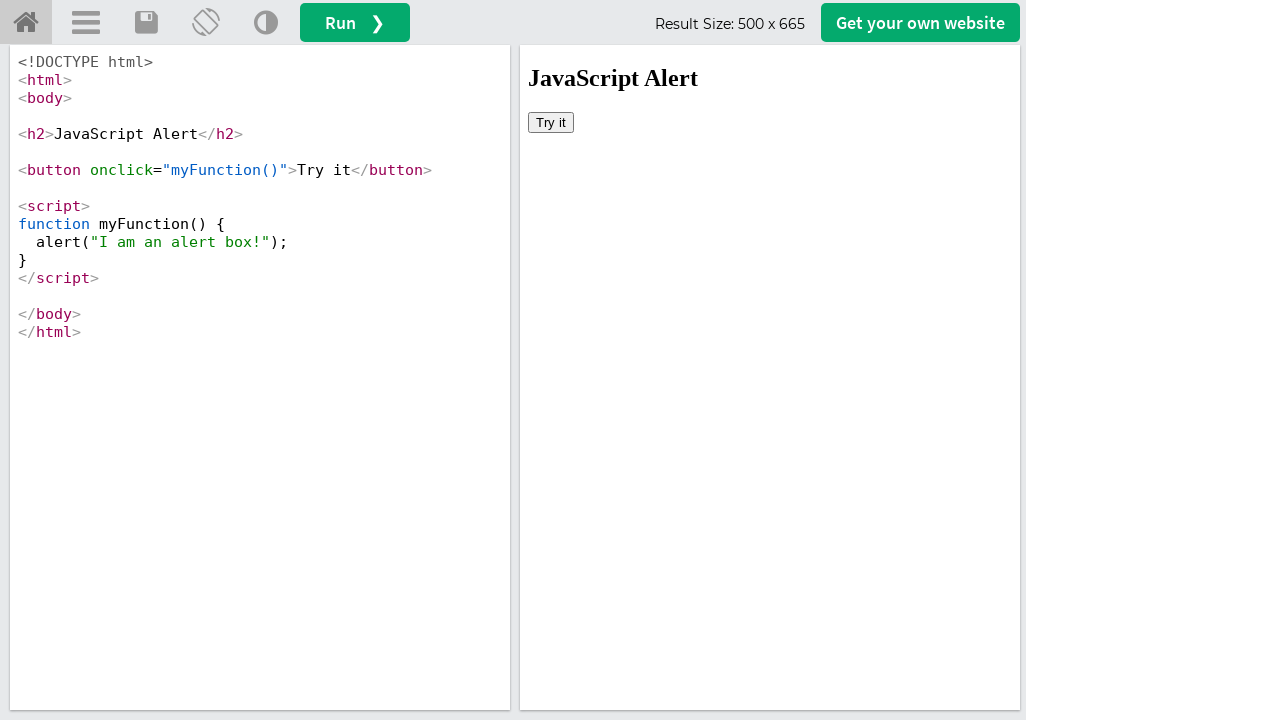

Clicked the 'Try it' button inside the iframe at (551, 122) on #iframeResult >> internal:control=enter-frame >> xpath=//button[text()='Try it']
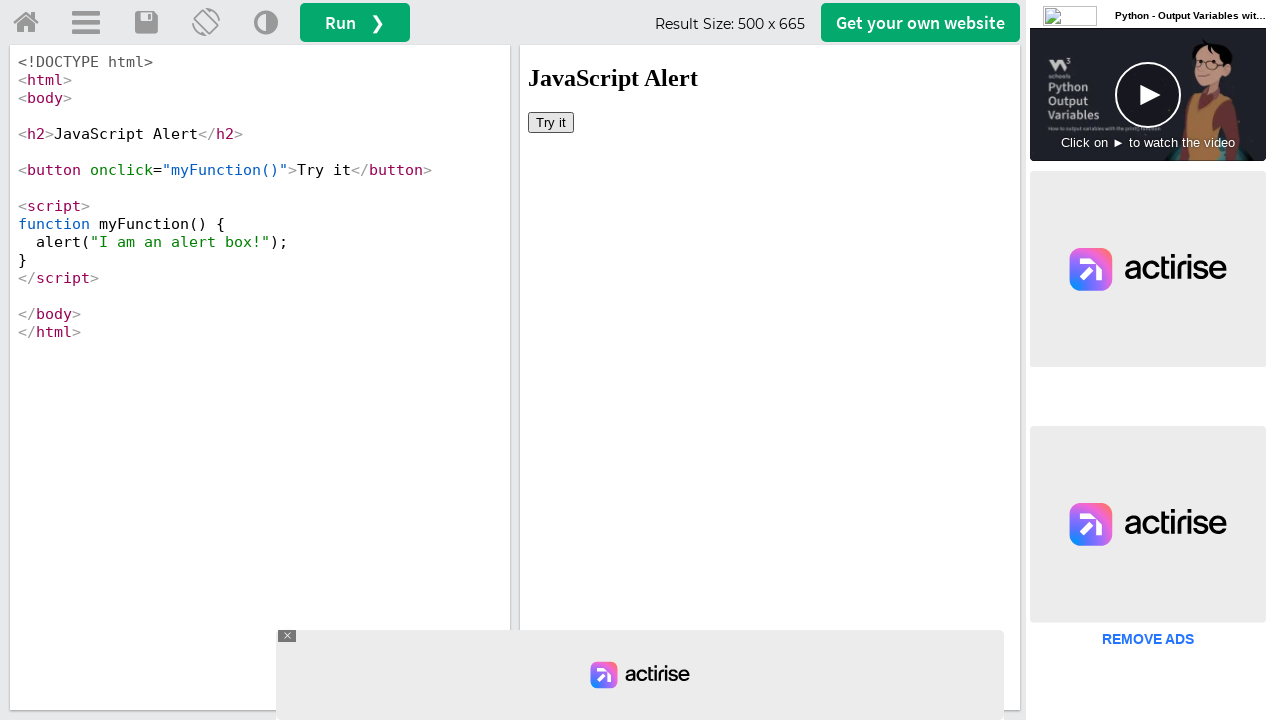

Set up alert dialog handler to accept dialogs
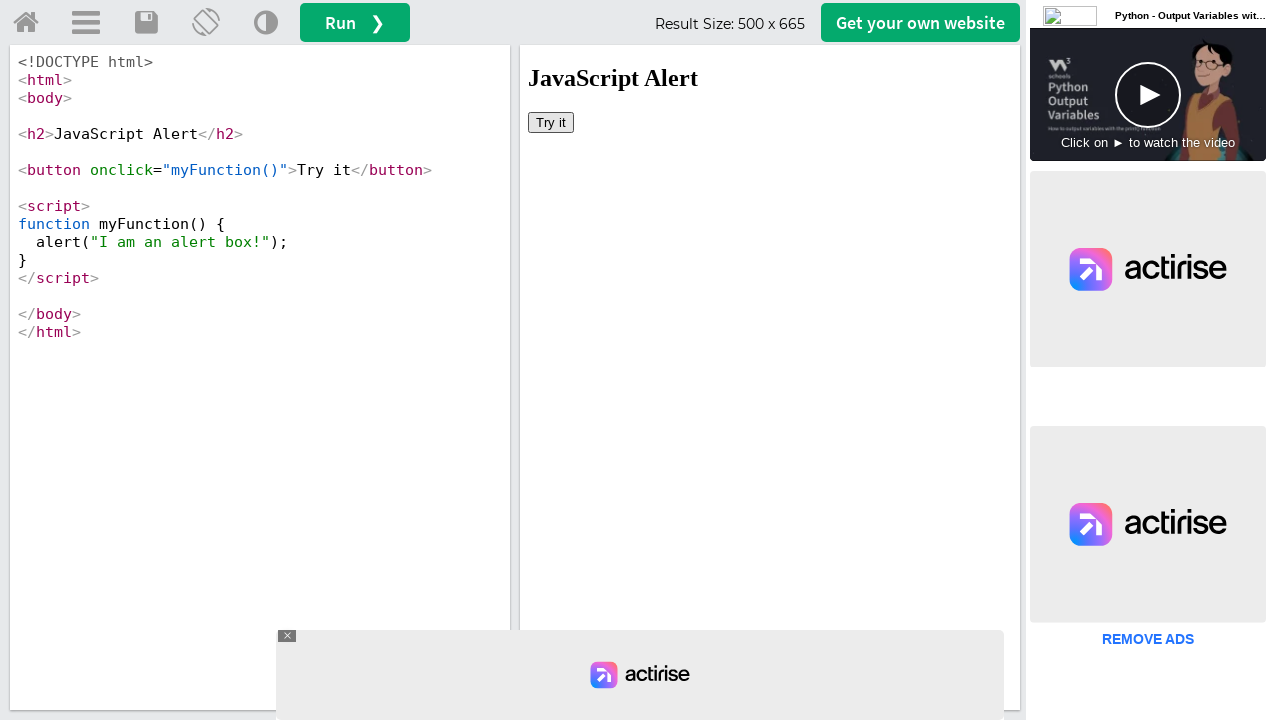

Clicked the 'Try it' button again to trigger alert at (551, 122) on #iframeResult >> internal:control=enter-frame >> xpath=//button[text()='Try it']
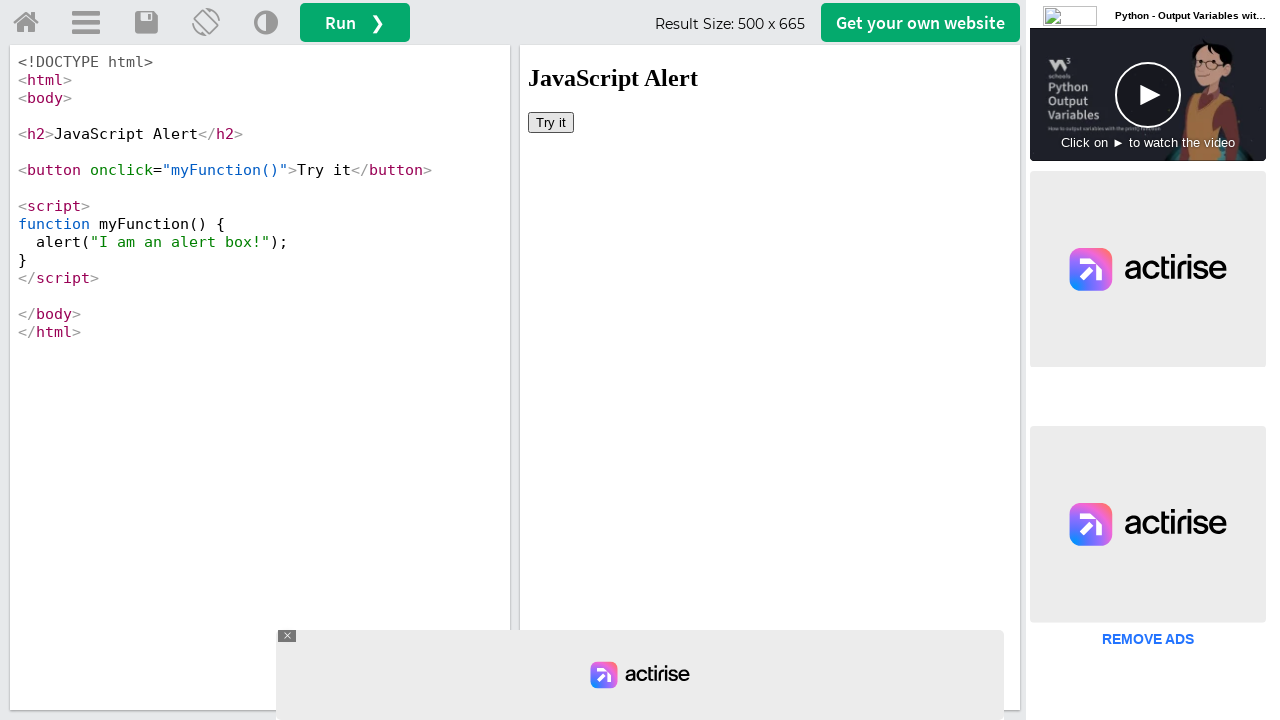

Clicked the menu button in parent frame at (86, 23) on a#menuButton
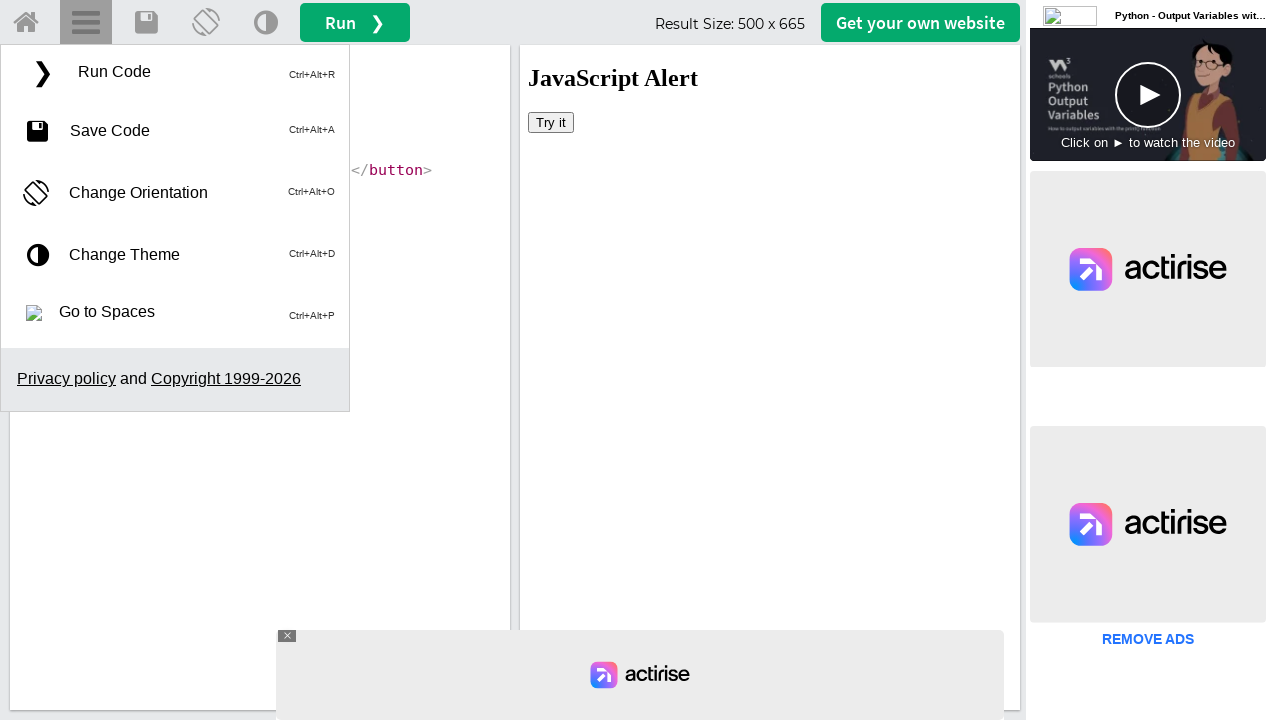

Switched back to original page
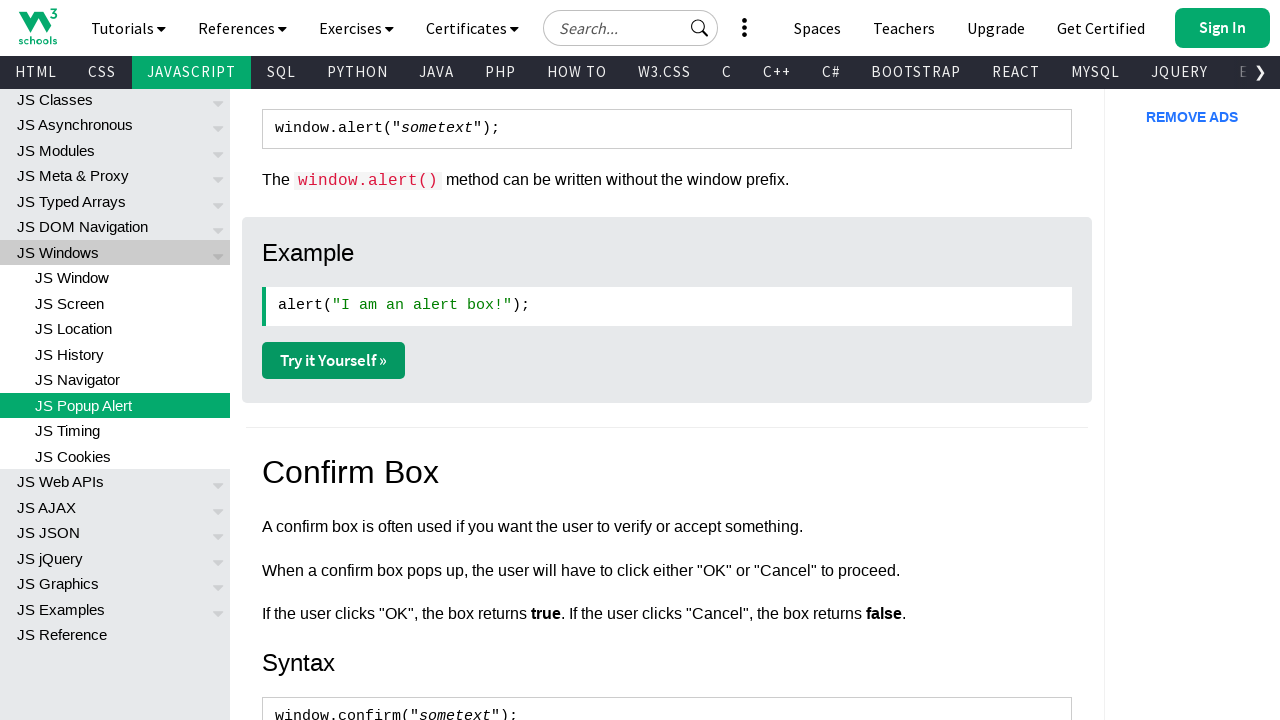

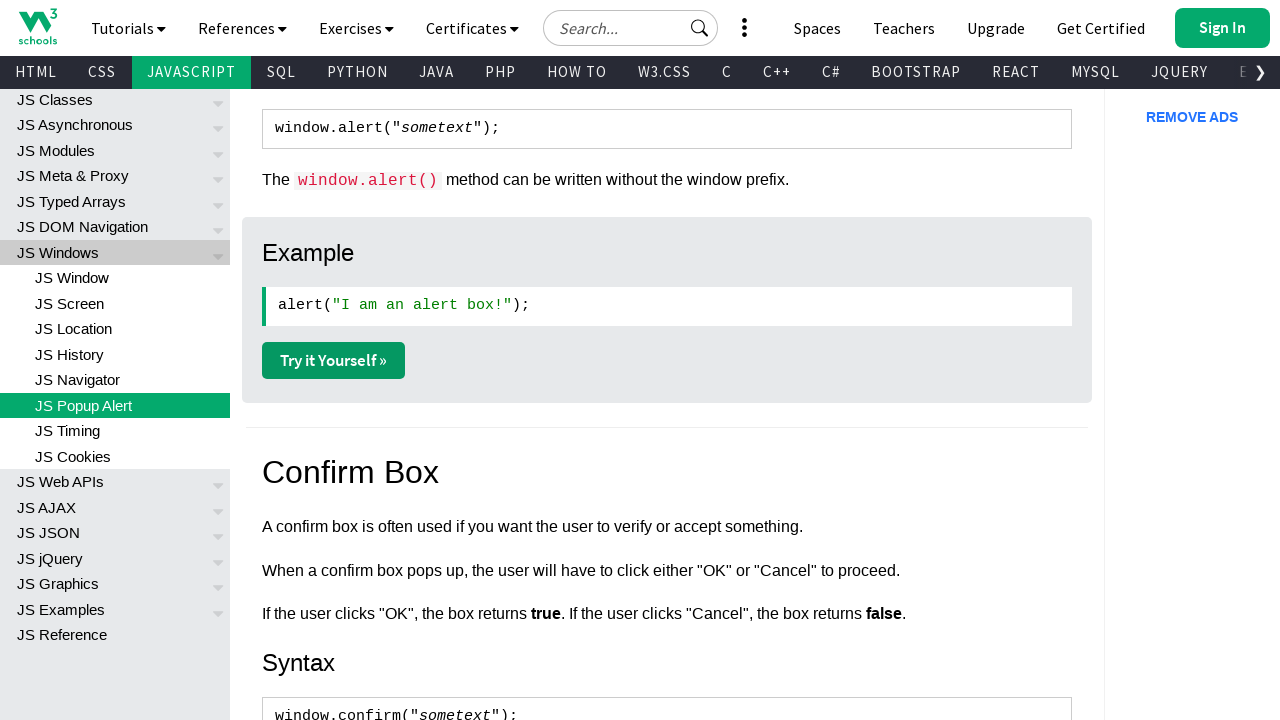